Tests dynamic loading example 1 by clicking the start button and verifying that "Hello World!" appears after loading completes

Starting URL: https://the-internet.herokuapp.com/dynamic_loading/1

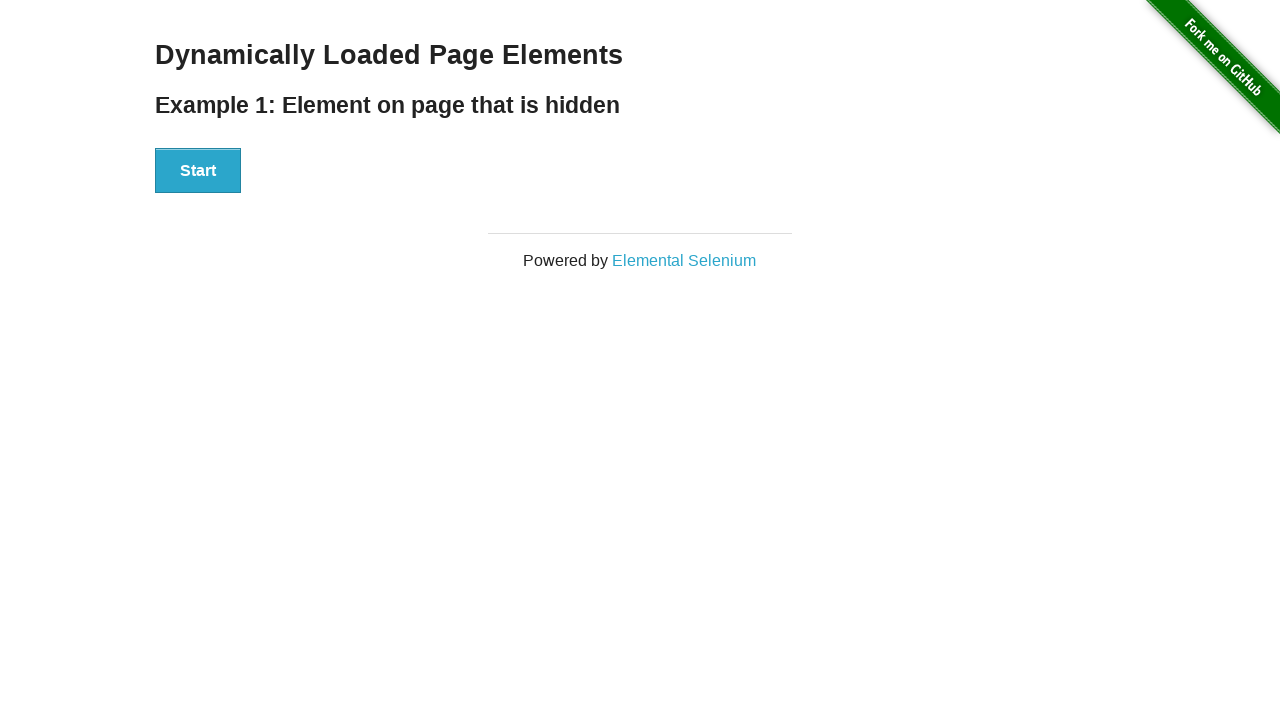

Clicked the start button to trigger dynamic loading at (198, 171) on #start button
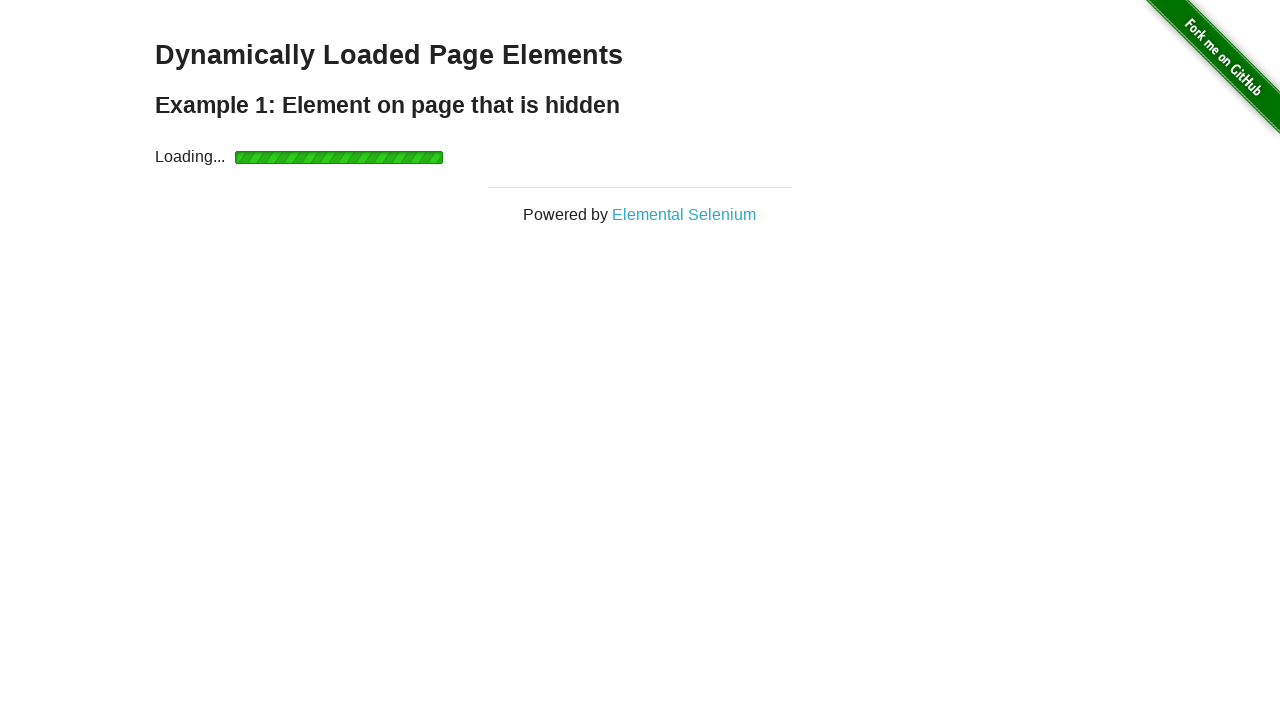

Waited for finish element to appear
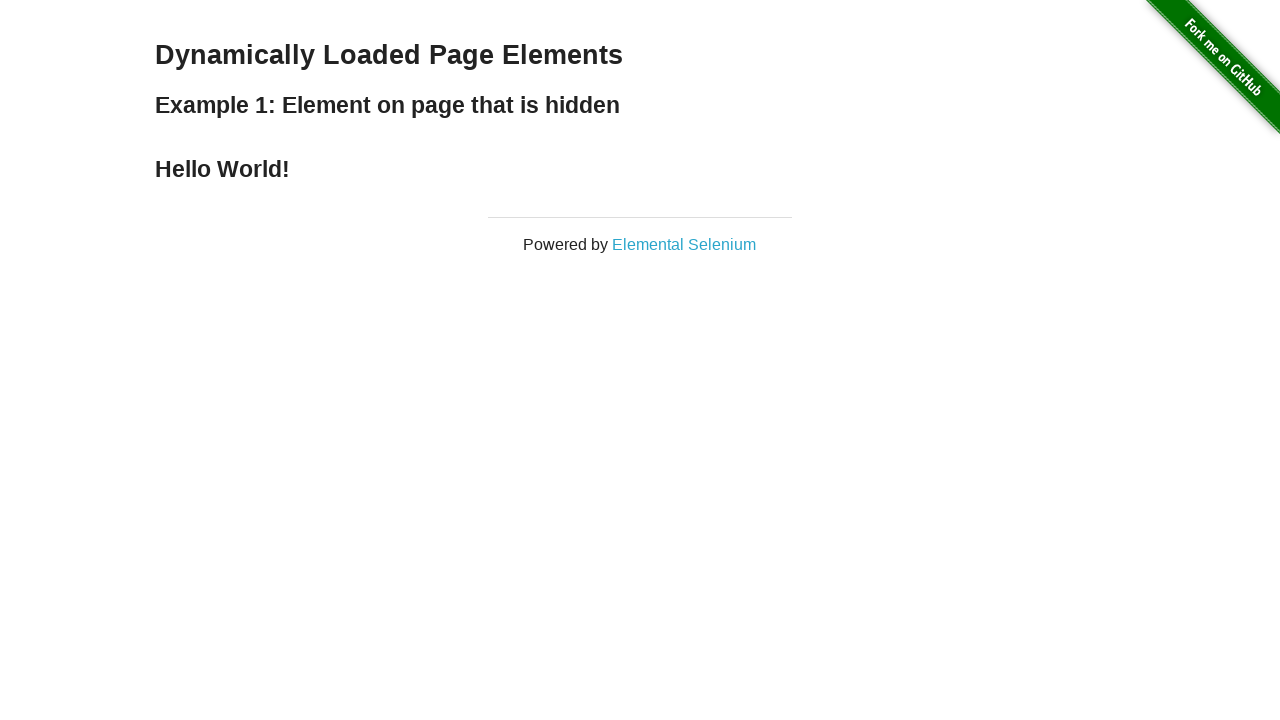

Located the finish element
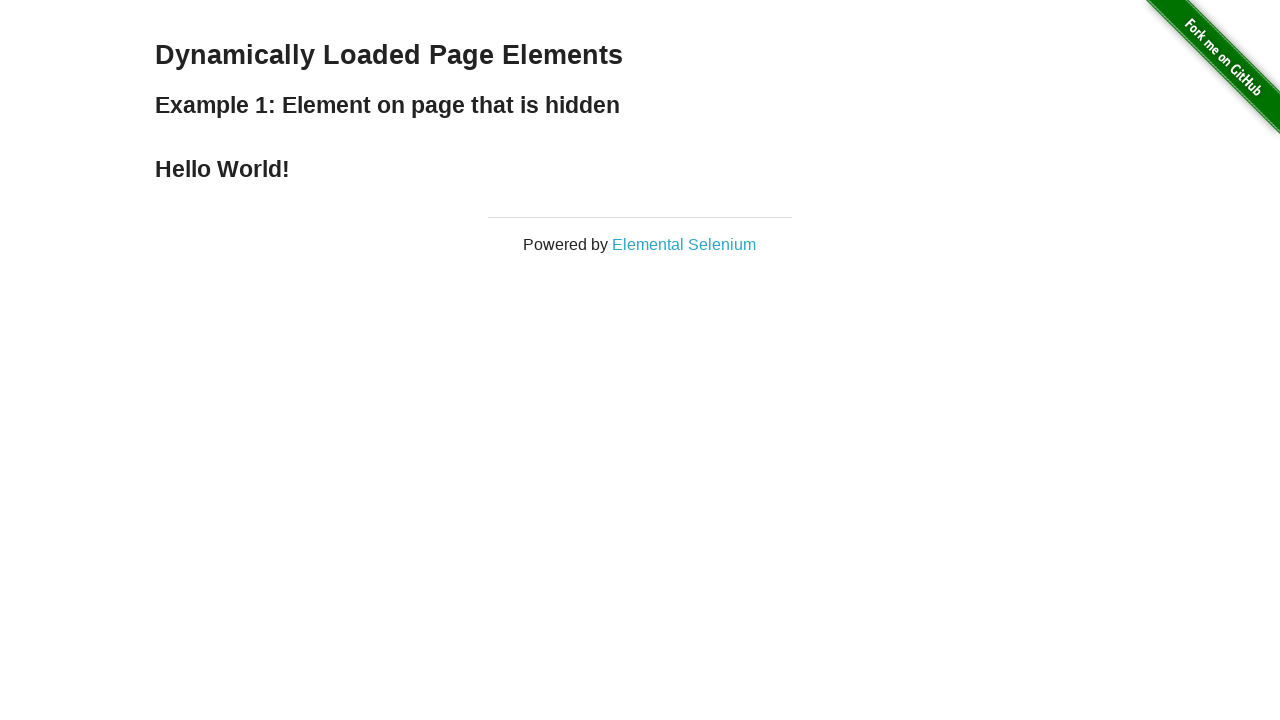

Verified that 'Hello World!' text appeared after loading completed
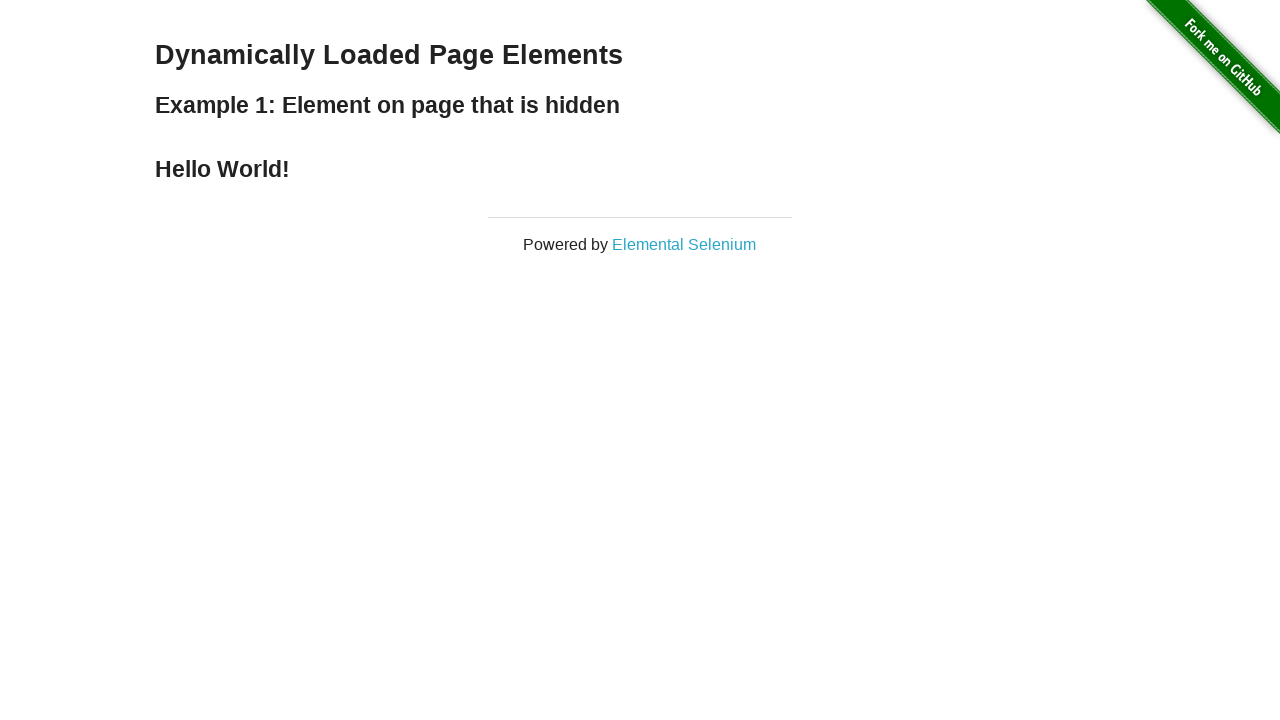

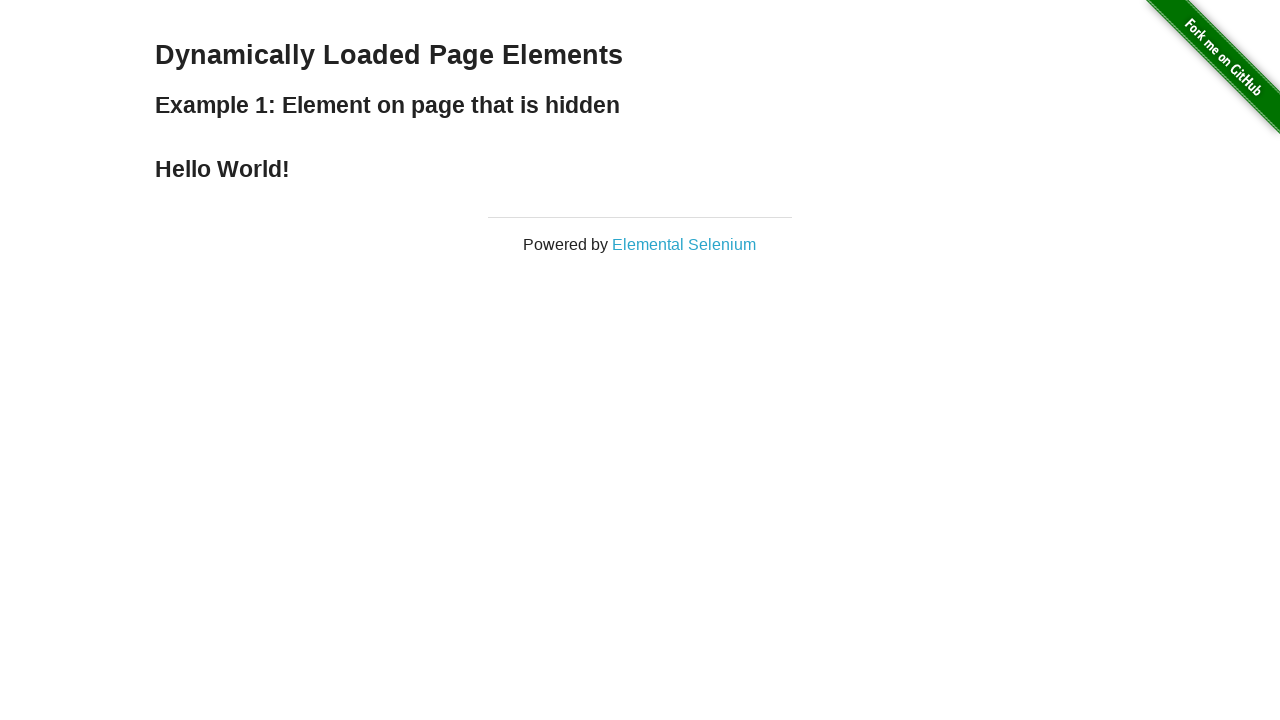